Tests clicking a confirmation popup button, accepting the confirmation dialog, and verifying the resulting message on the page.

Starting URL: https://kristinek.github.io/site/examples/alerts_popups

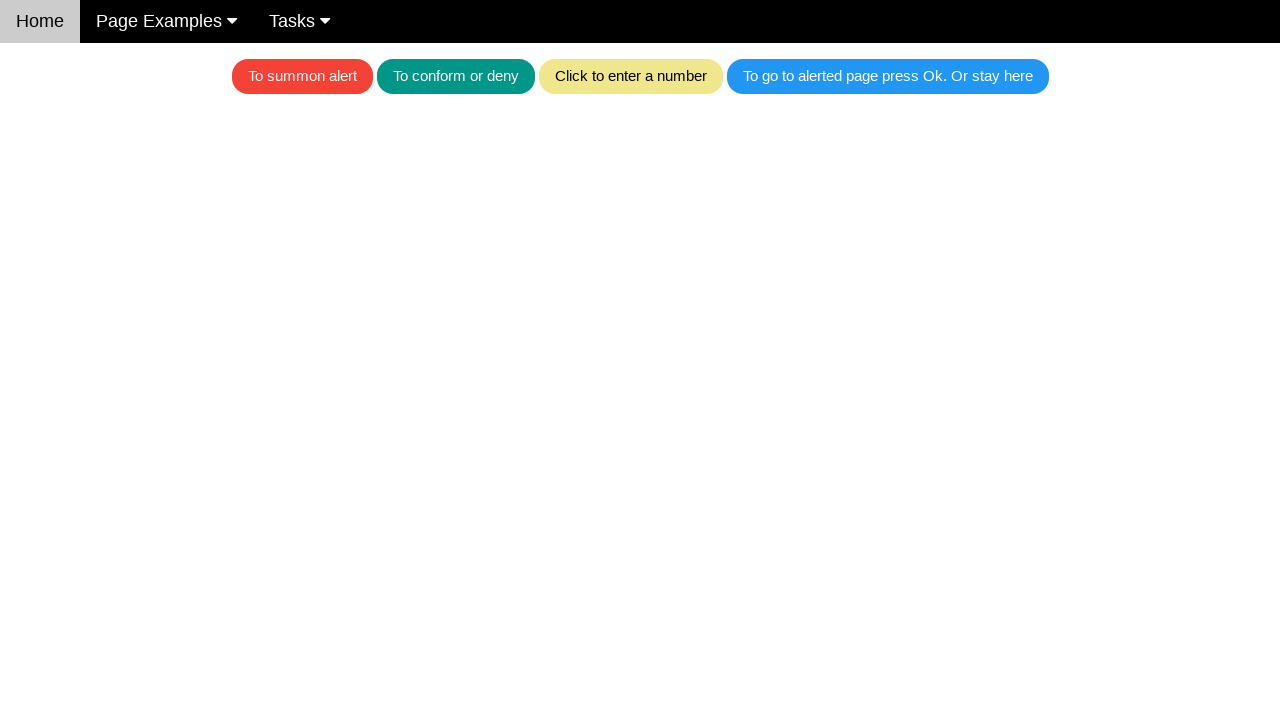

Registered dialog handler to accept confirmation dialogs
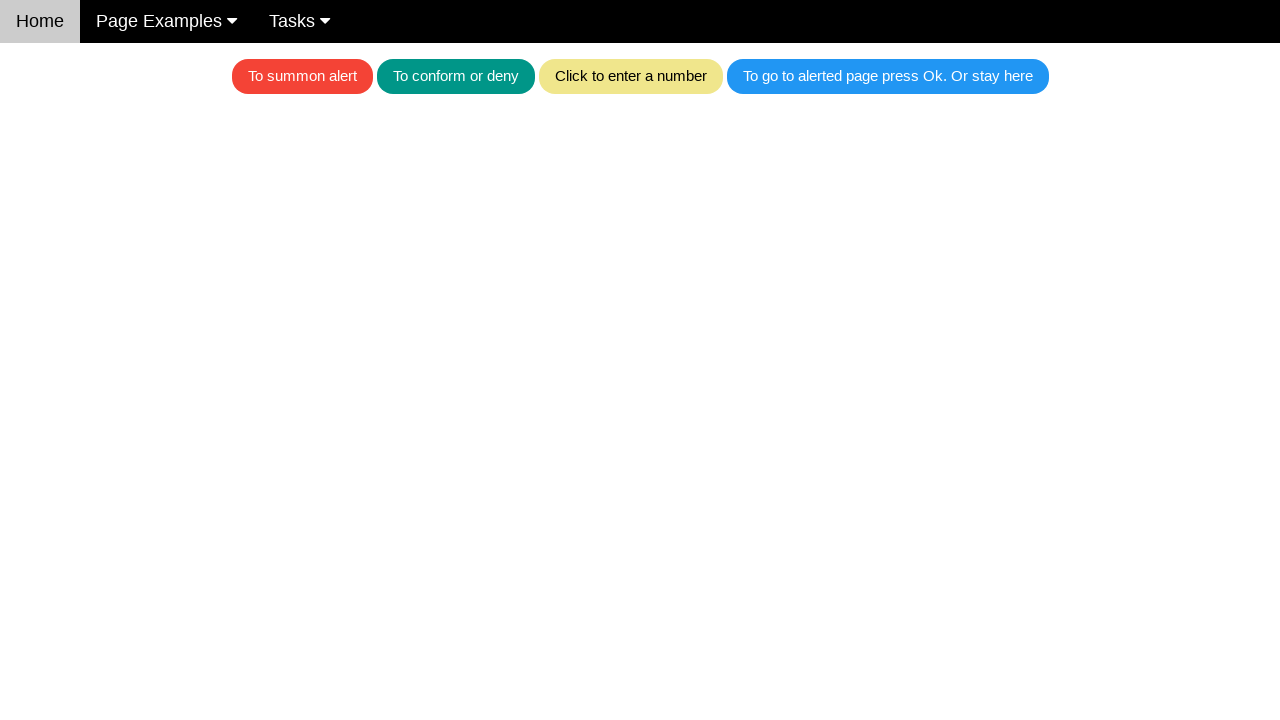

Clicked the teal confirmation button at (456, 76) on .w3-teal
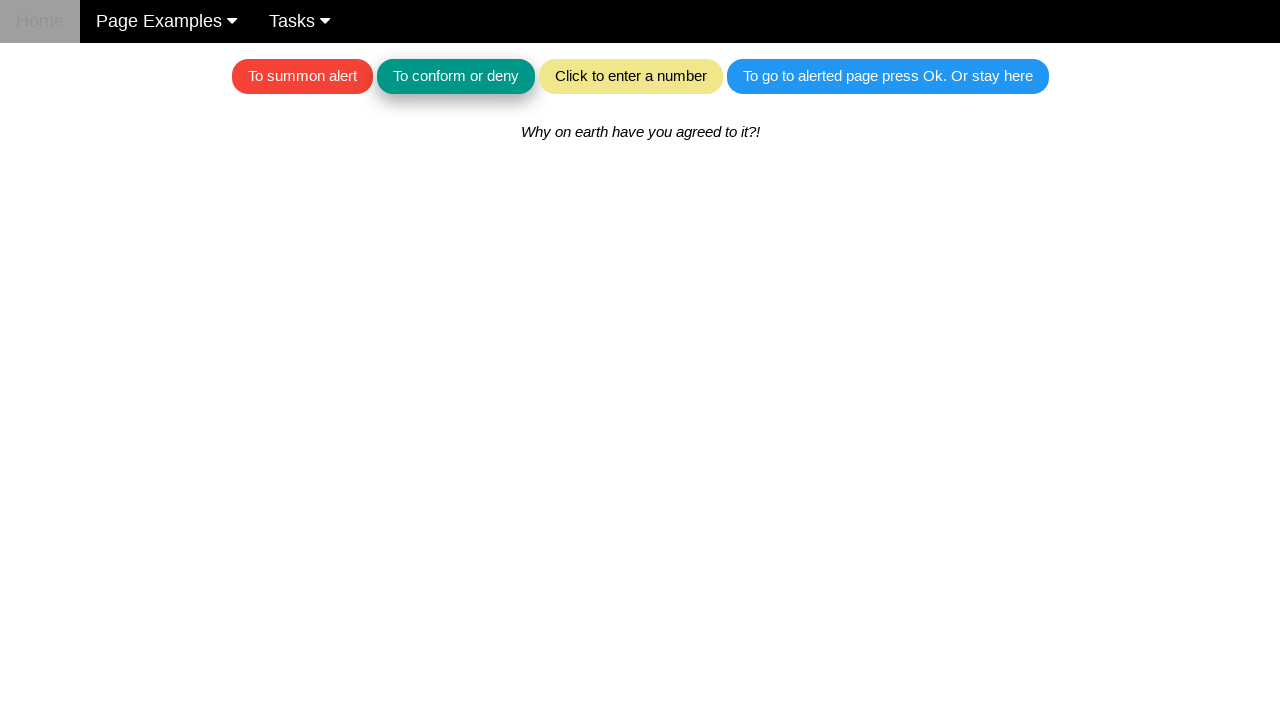

Confirmation dialog accepted and message element loaded
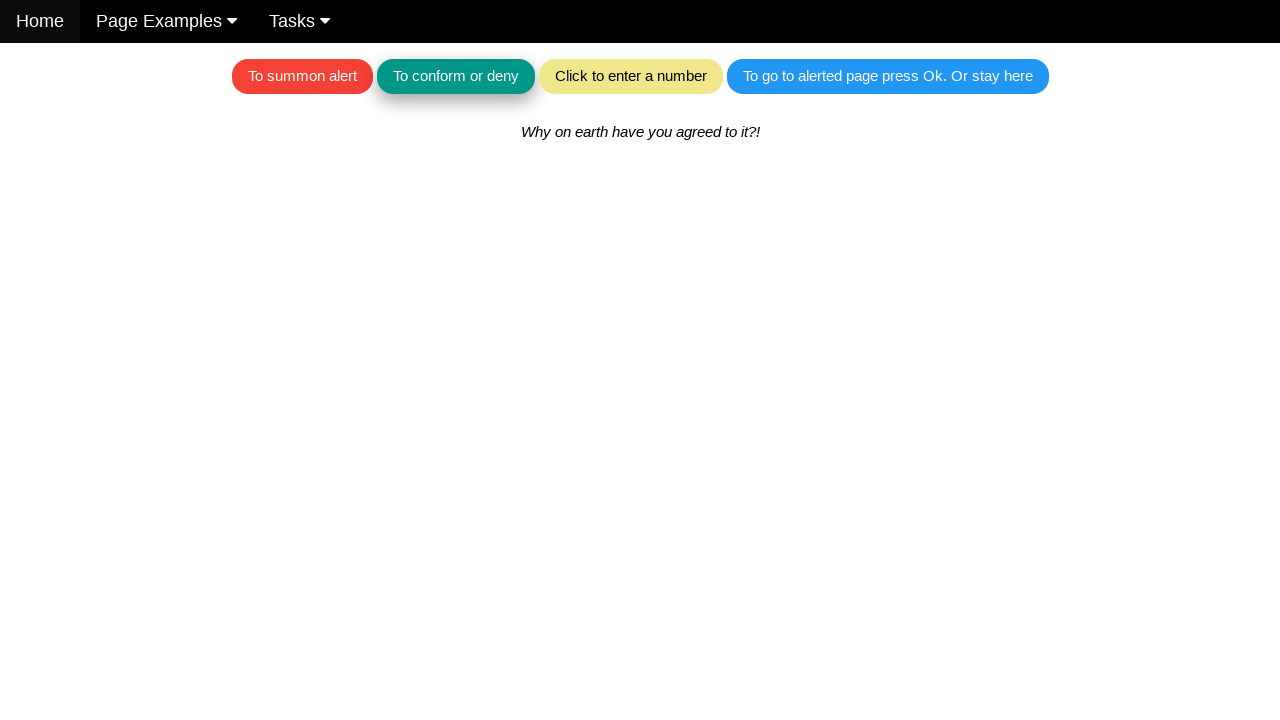

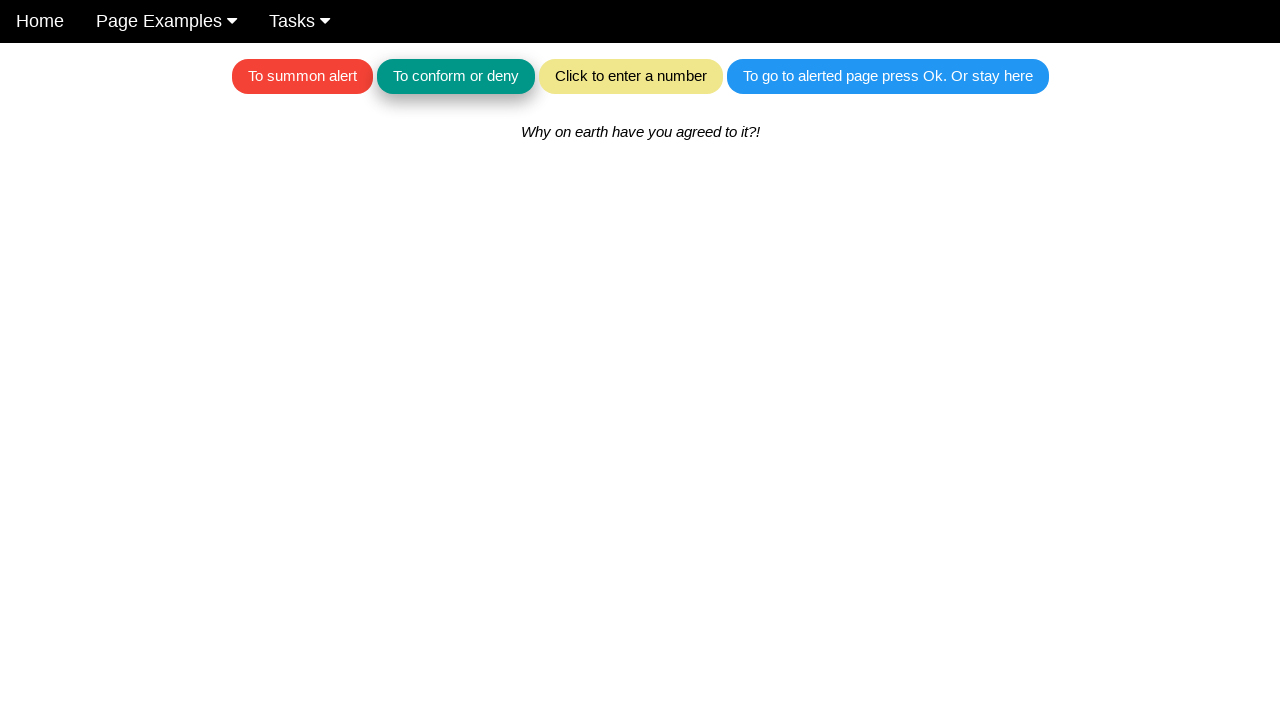